Tests JavaScript prompt popup handling by clicking a button to trigger a prompt, entering text into the prompt, accepting it, and verifying the result message is displayed.

Starting URL: https://the-internet.herokuapp.com/javascript_alerts

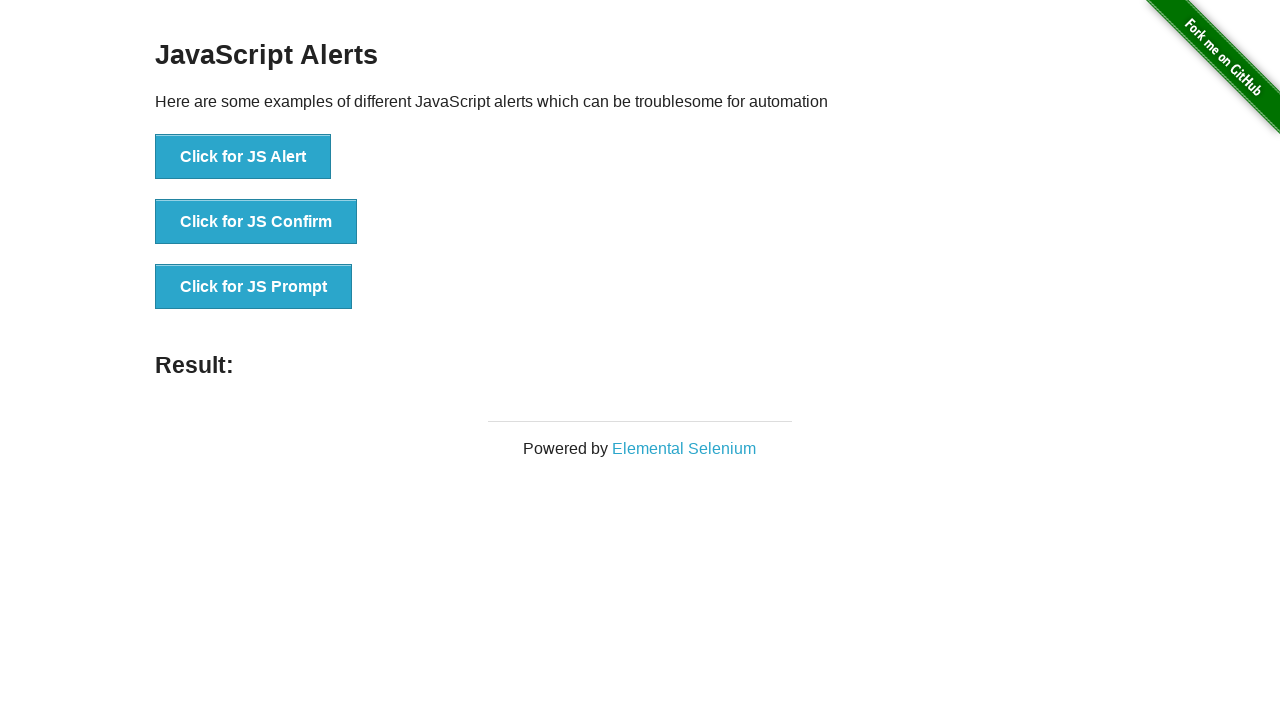

Set up dialog handler to accept prompt with text 'selenium'
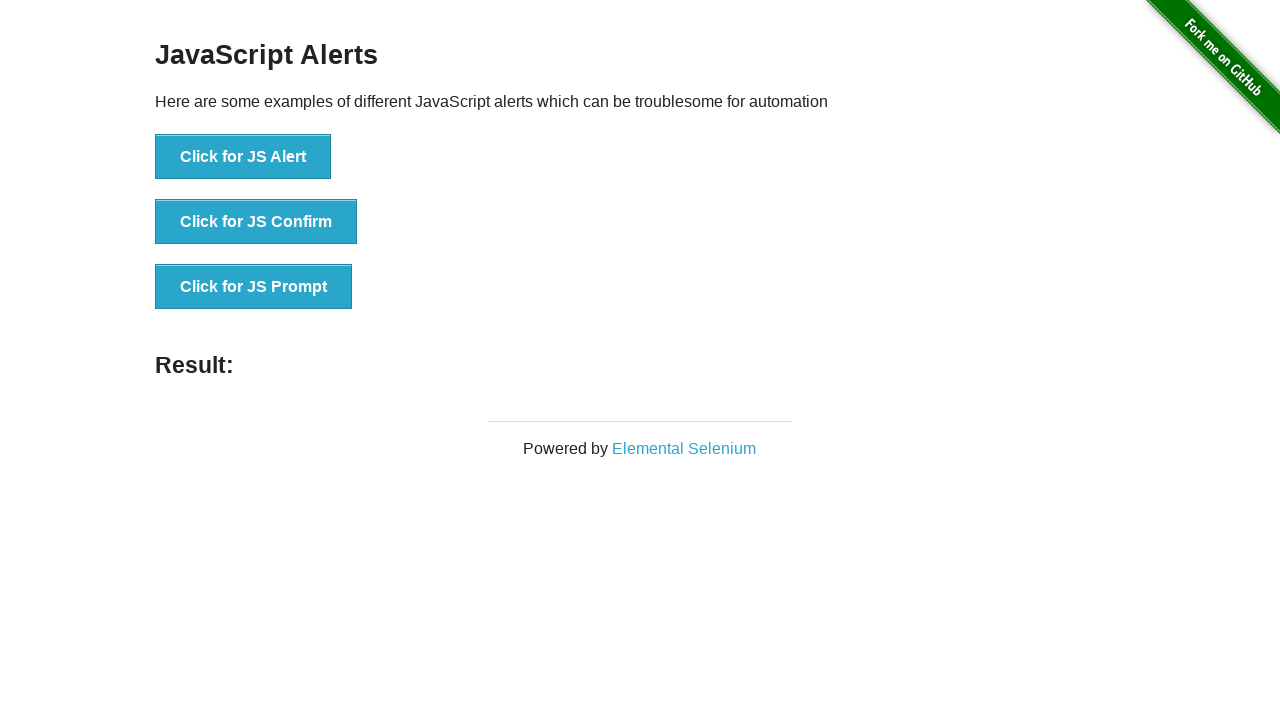

Clicked button to trigger JavaScript prompt at (254, 287) on xpath=//button[text()='Click for JS Prompt']
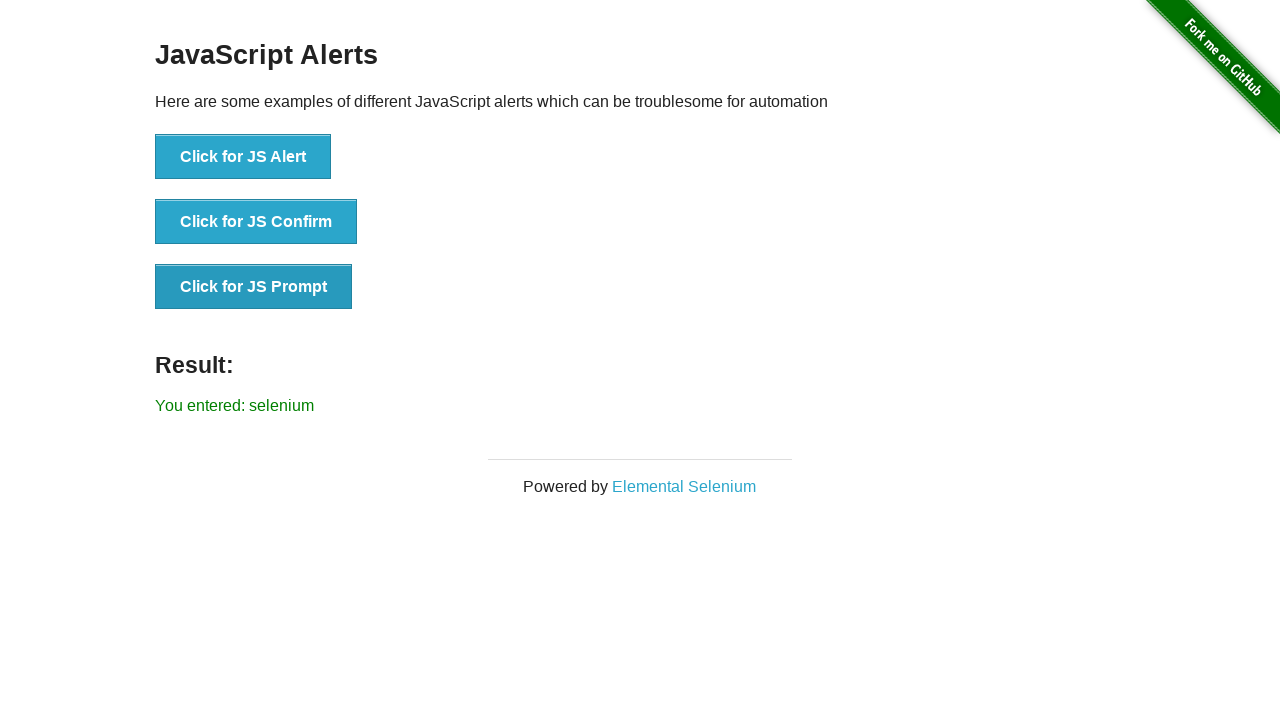

Result message element loaded after prompt acceptance
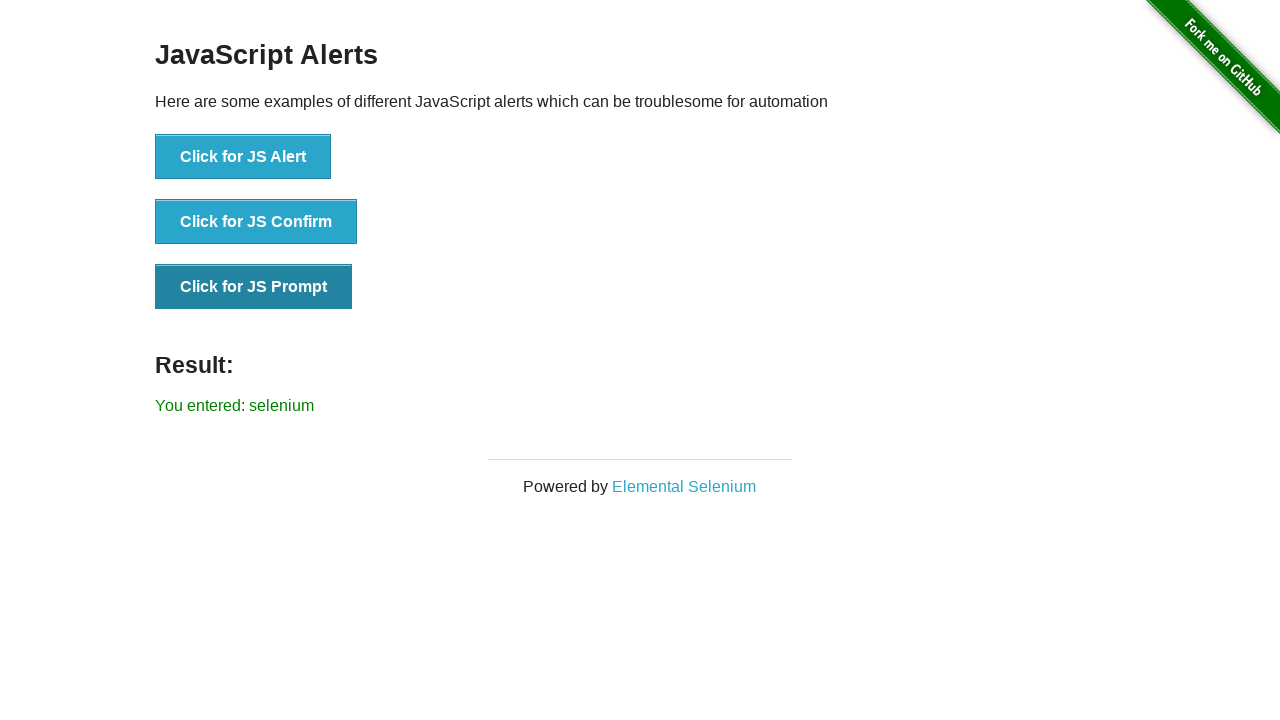

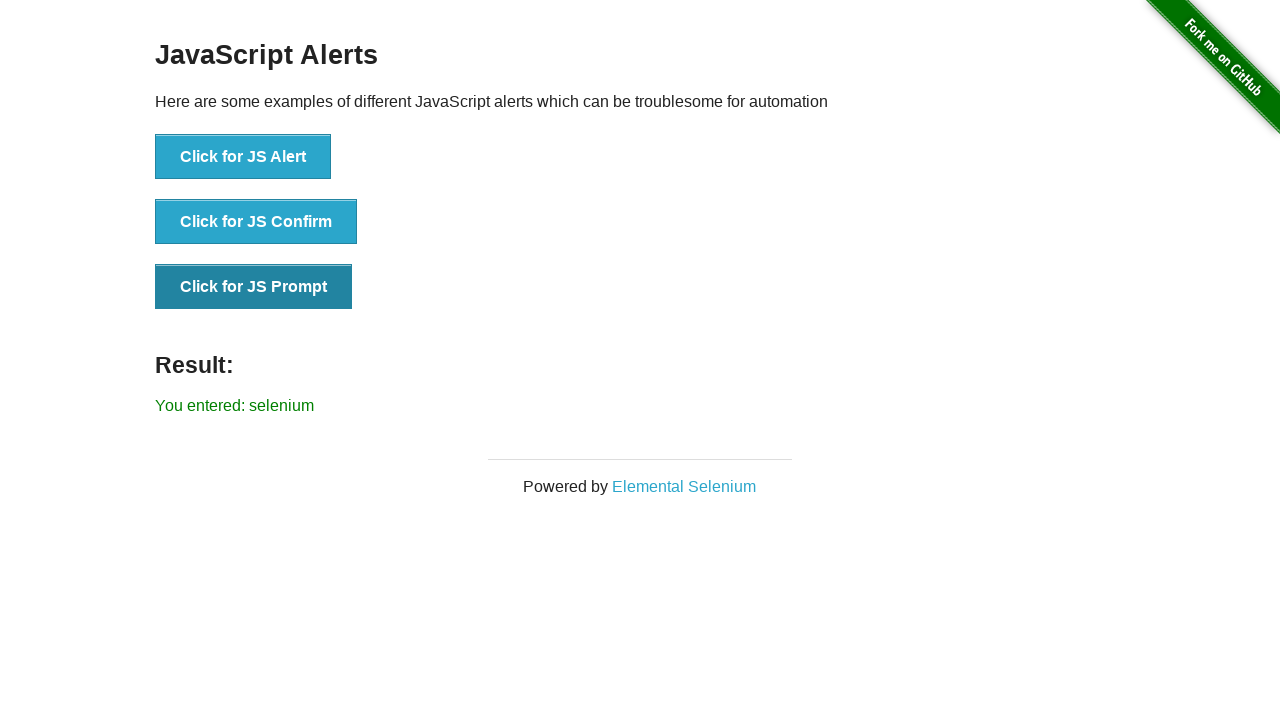